Navigates to Python.org and verifies that event information is displayed in the event widget section

Starting URL: https://www.python.org/

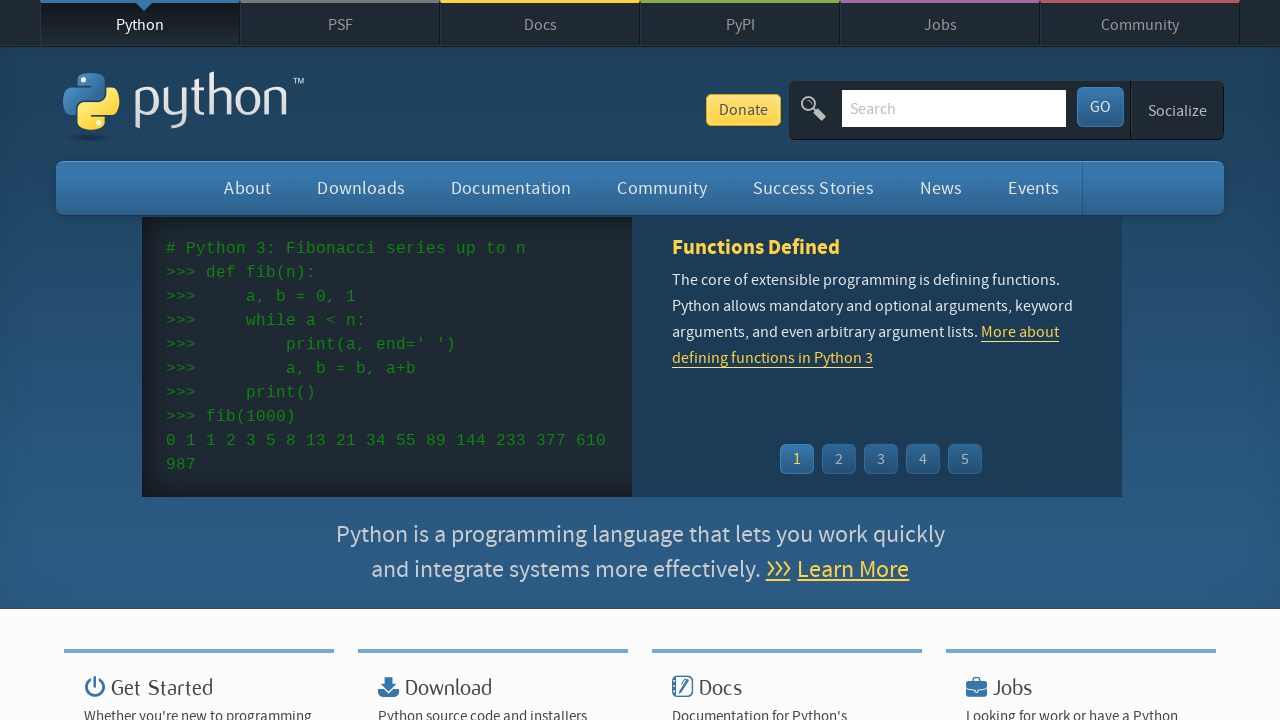

Navigated to https://www.python.org/
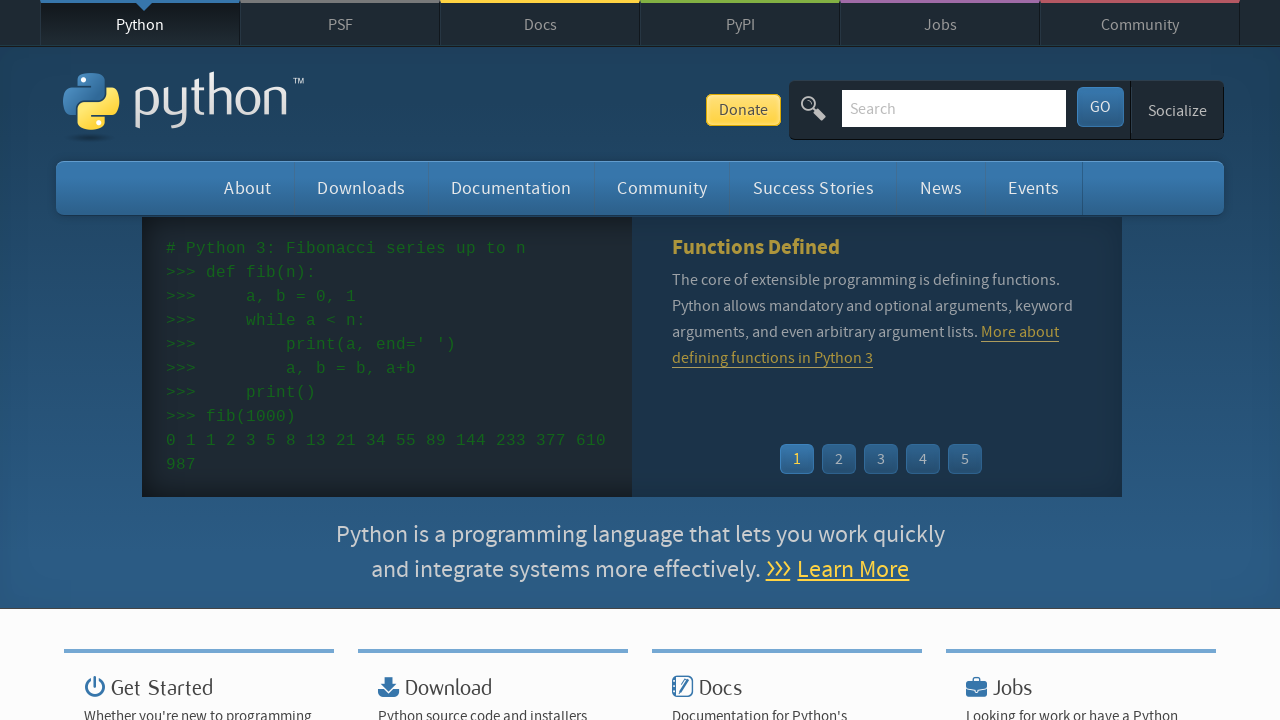

Event widget menu items loaded
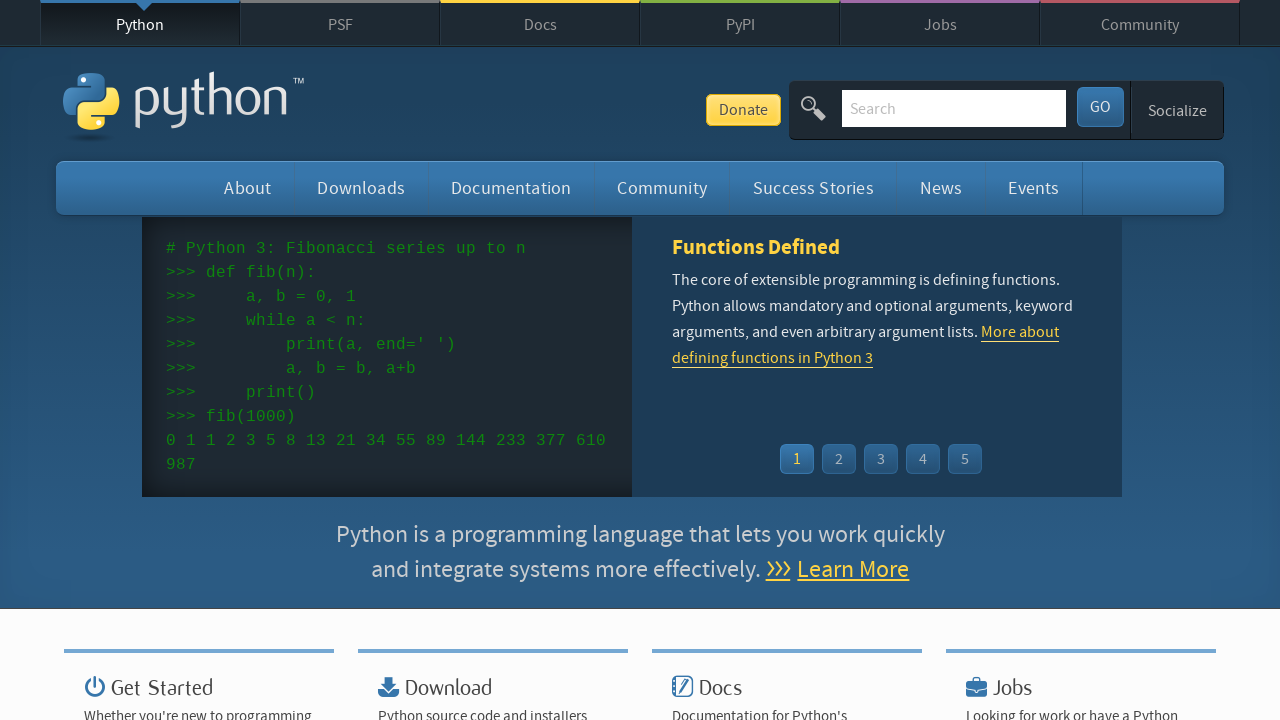

Found 5 event items in widget
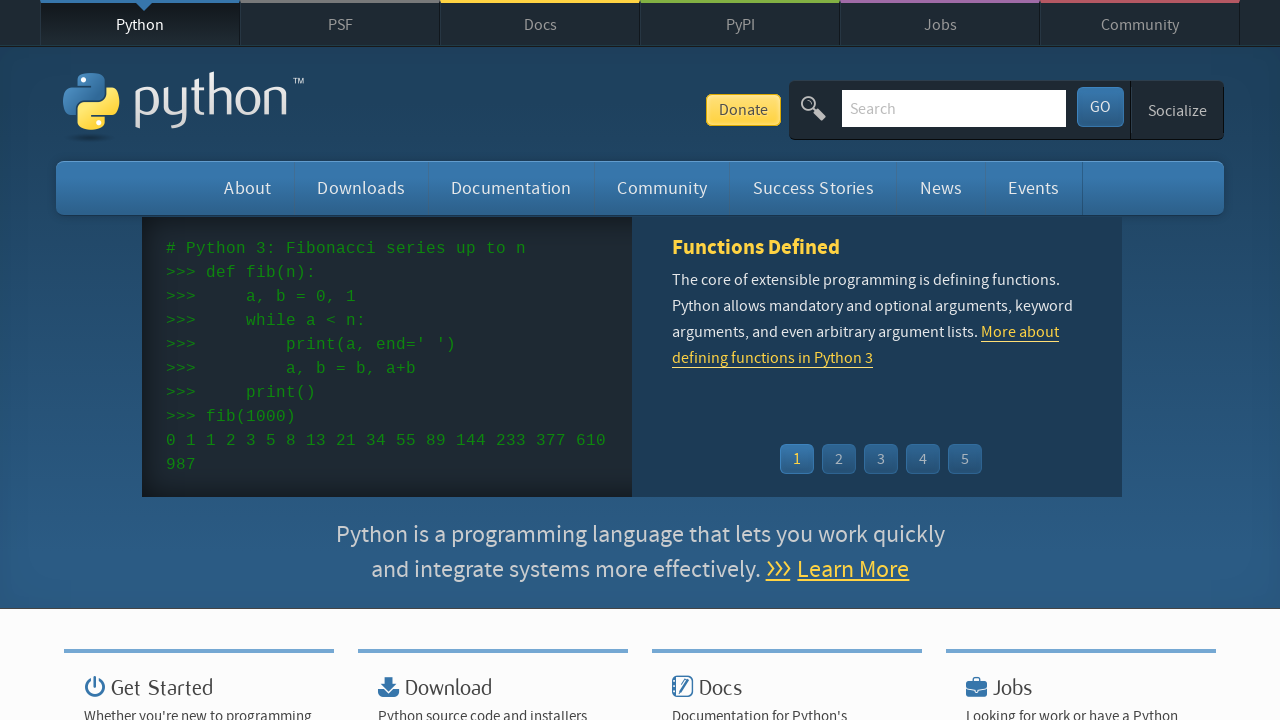

Verified time element exists in event item
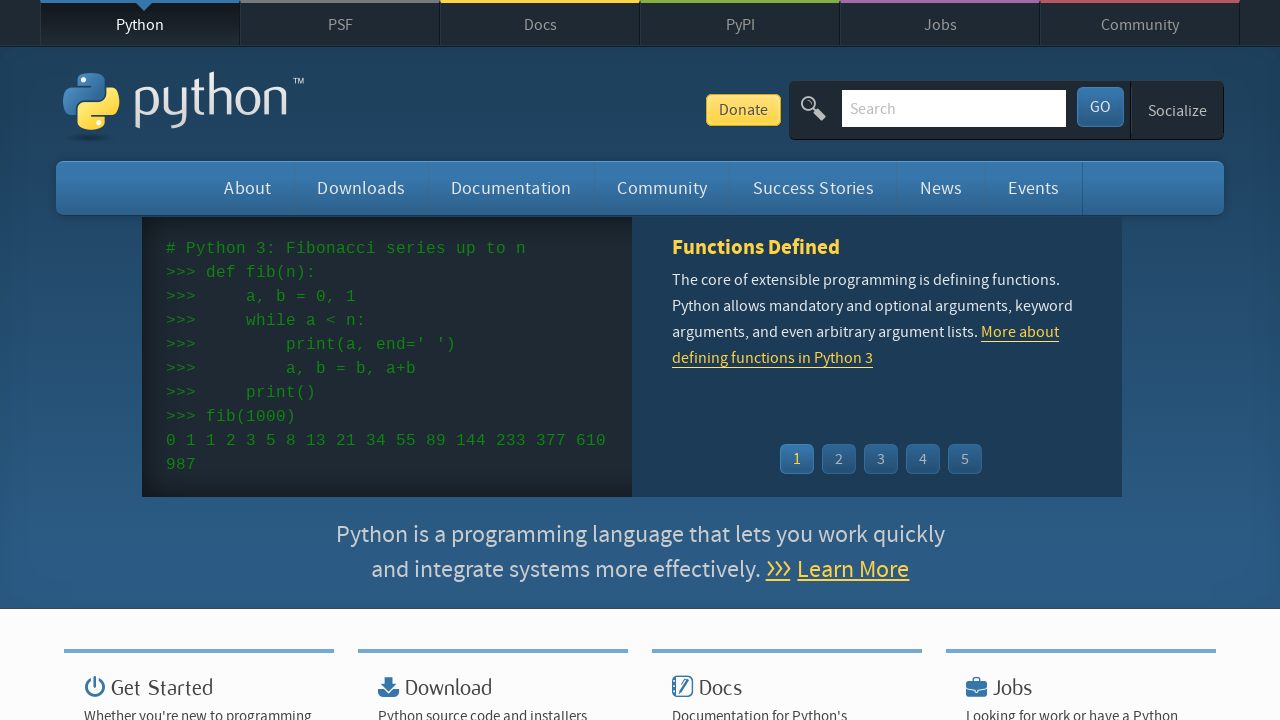

Verified link element exists in event item
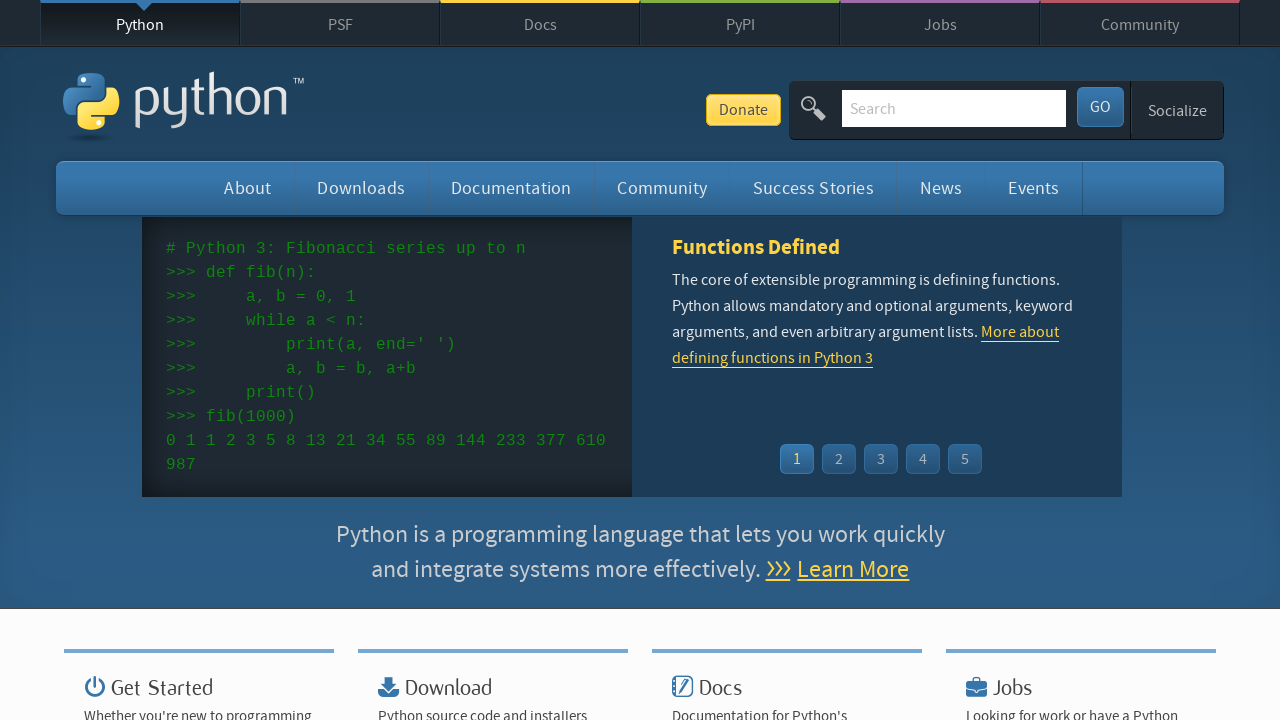

Verified time element exists in event item
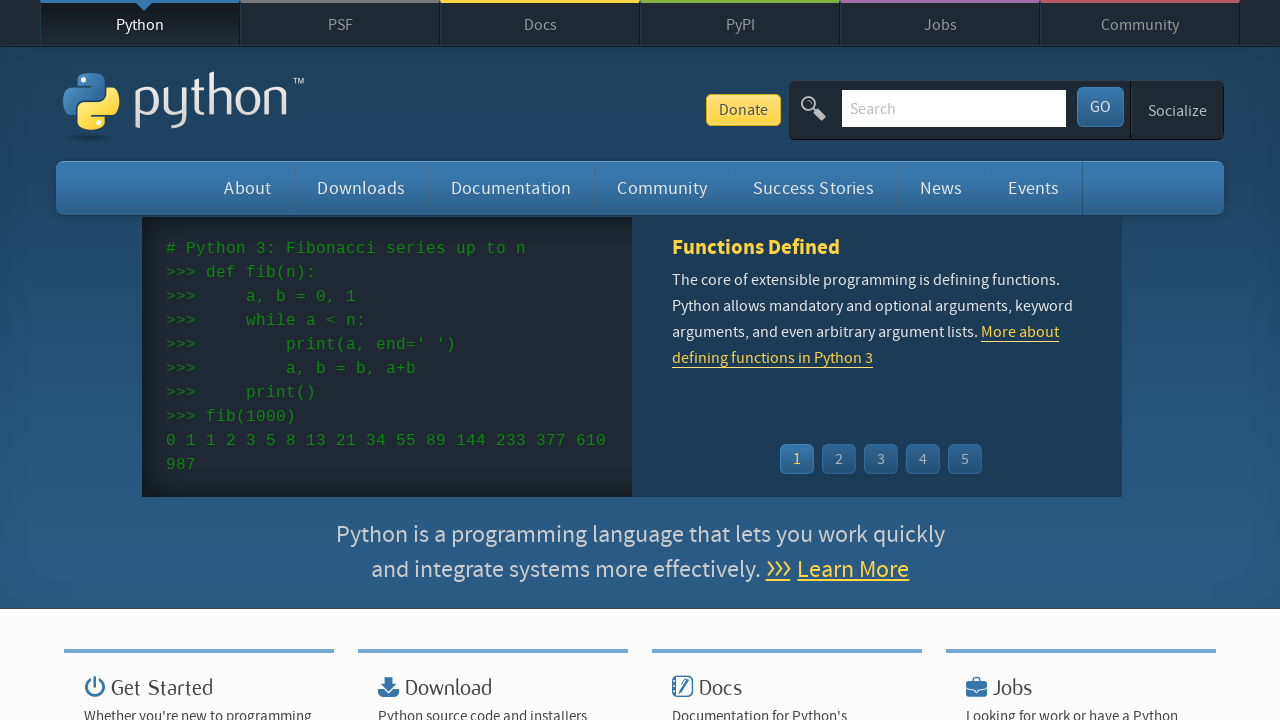

Verified link element exists in event item
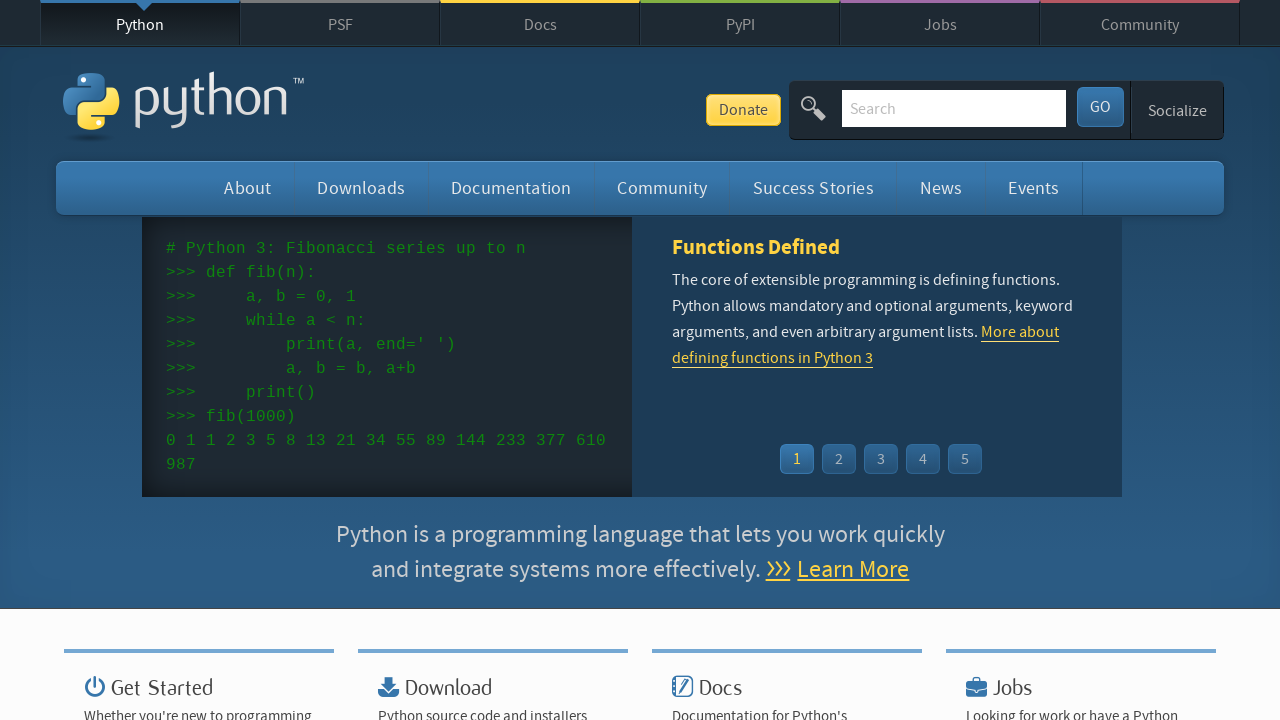

Verified time element exists in event item
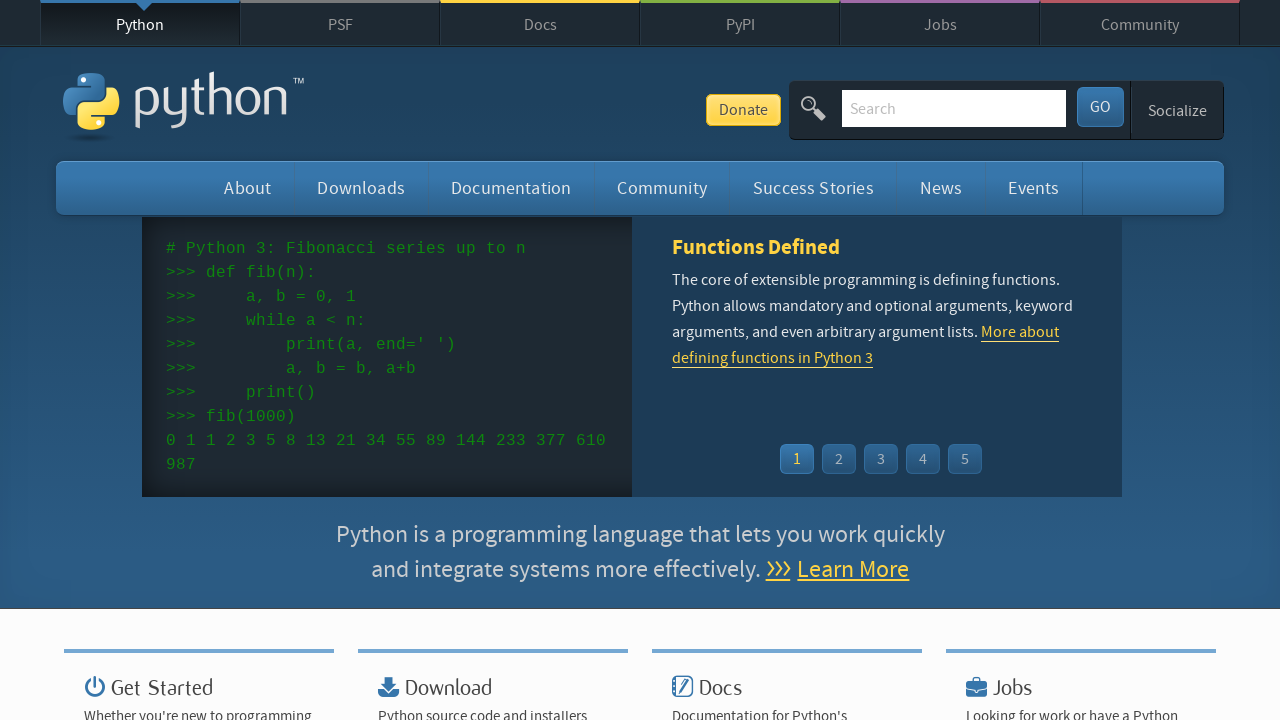

Verified link element exists in event item
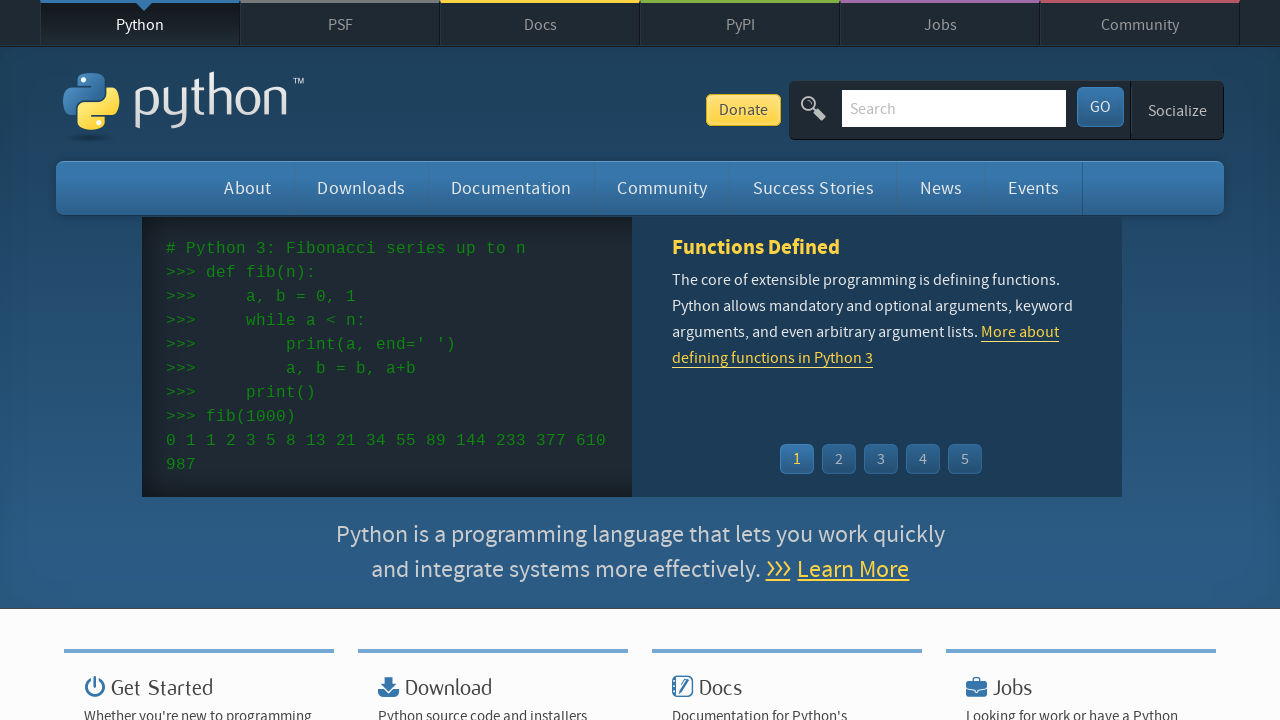

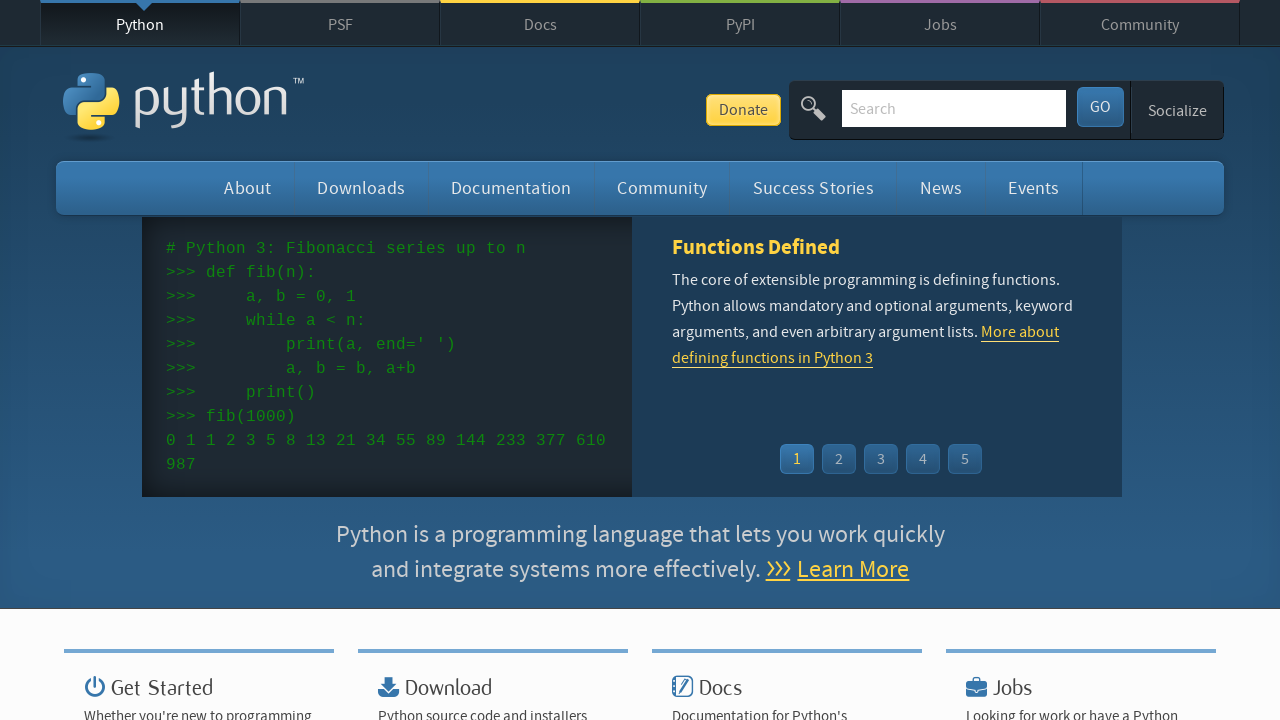